Tests form field interactions on a blog page by filling text inputs and selecting checkboxes

Starting URL: https://omayo.blogspot.com/

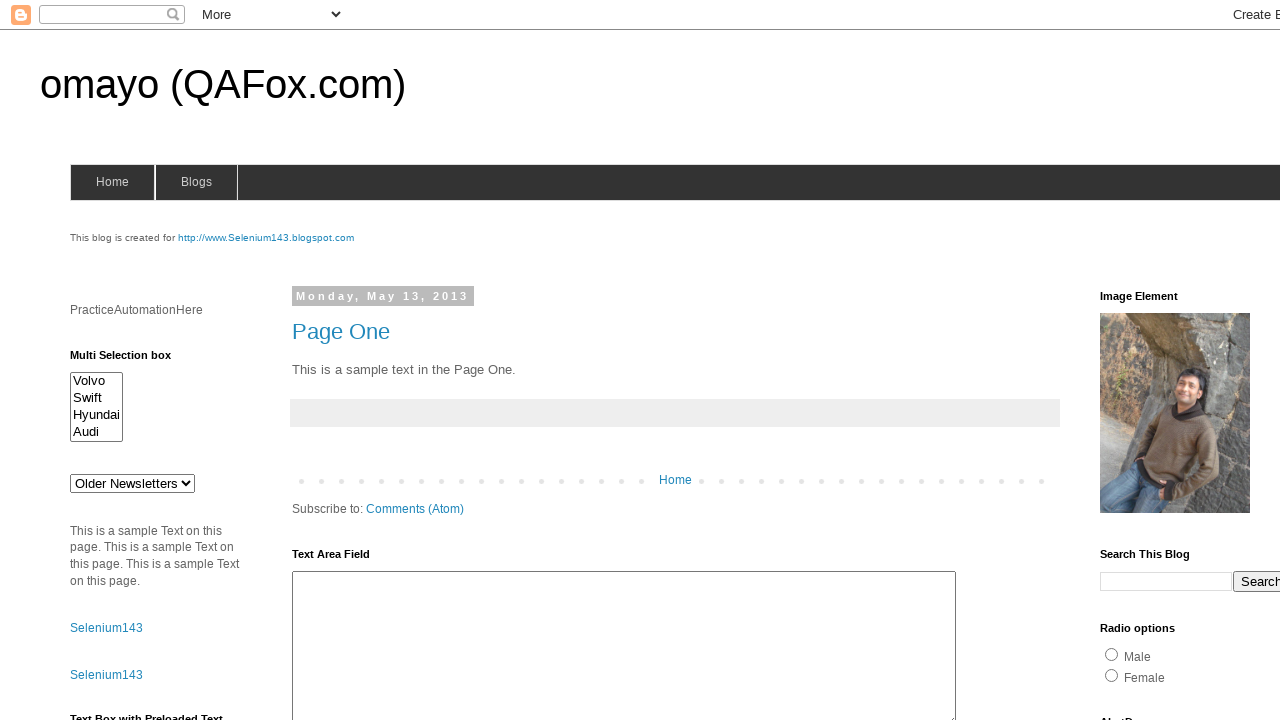

Filled username field with 'something' on xpath=/html/body/div[4]/div[2]/div[2]/div[2]/div[2]/div[2]/div[2]/div/div[4]/div
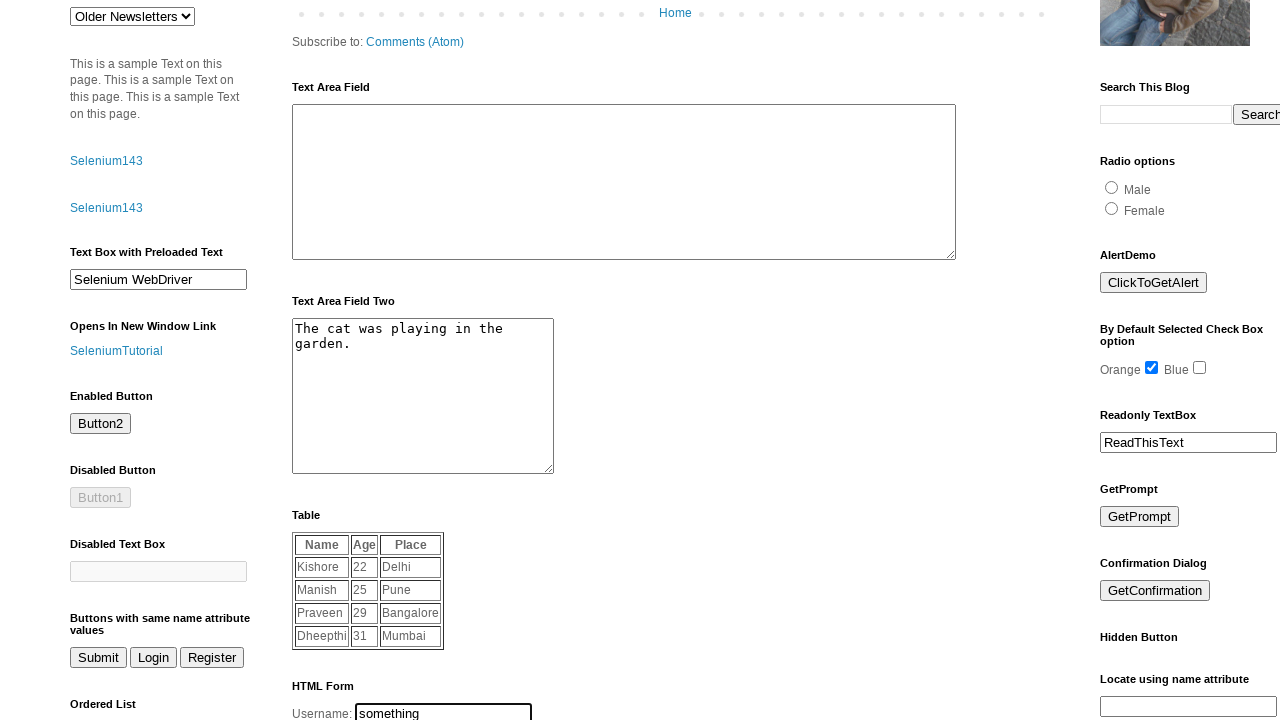

Filled password field with 'pass' on xpath=/html/body/div[4]/div[2]/div[2]/div[2]/div[2]/div[2]/div[2]/div/div[4]/div
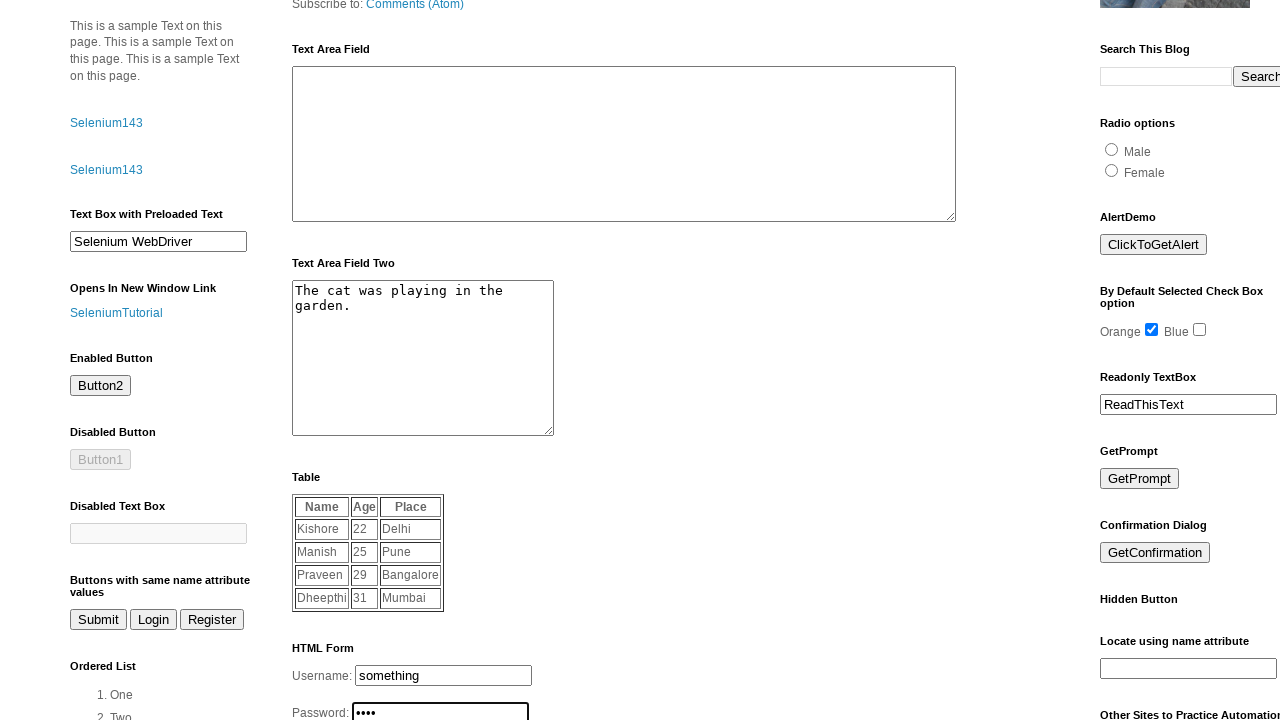

Clicked bike checkbox to select it at (1138, 361) on xpath=/html/body/div[4]/div[2]/div[2]/div[2]/div[2]/div[2]/div[2]/div/div[4]/div
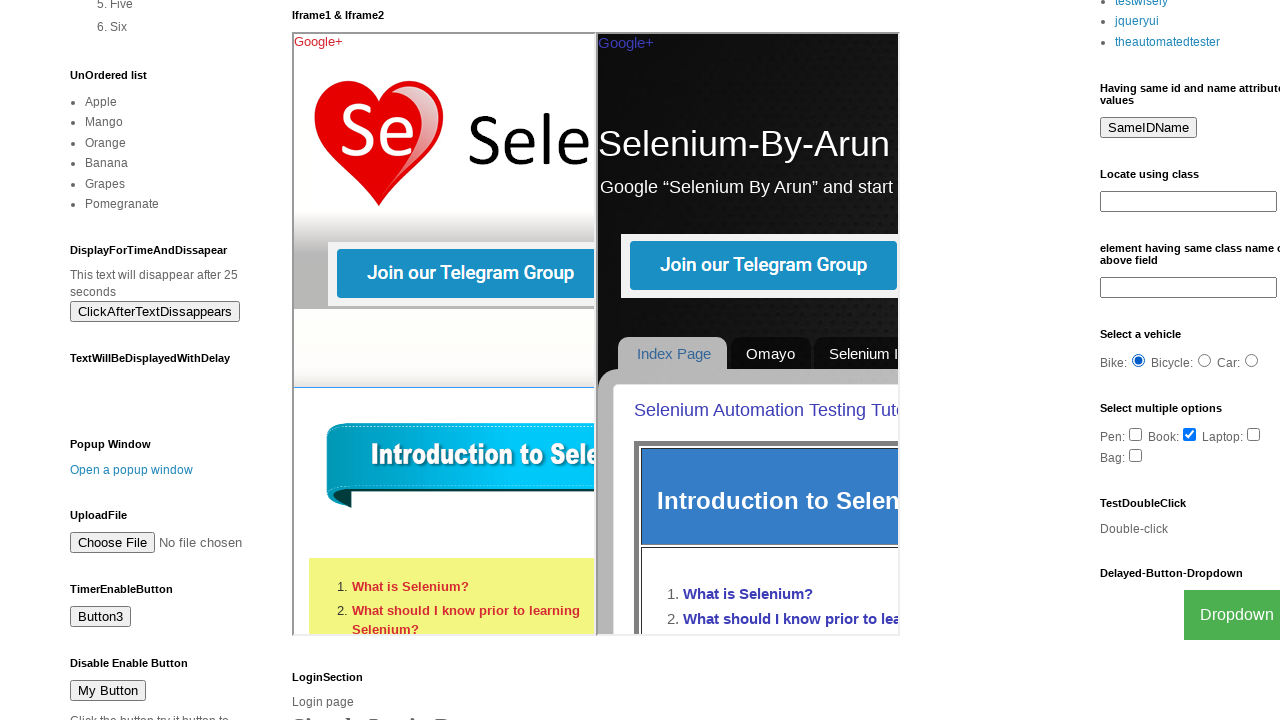

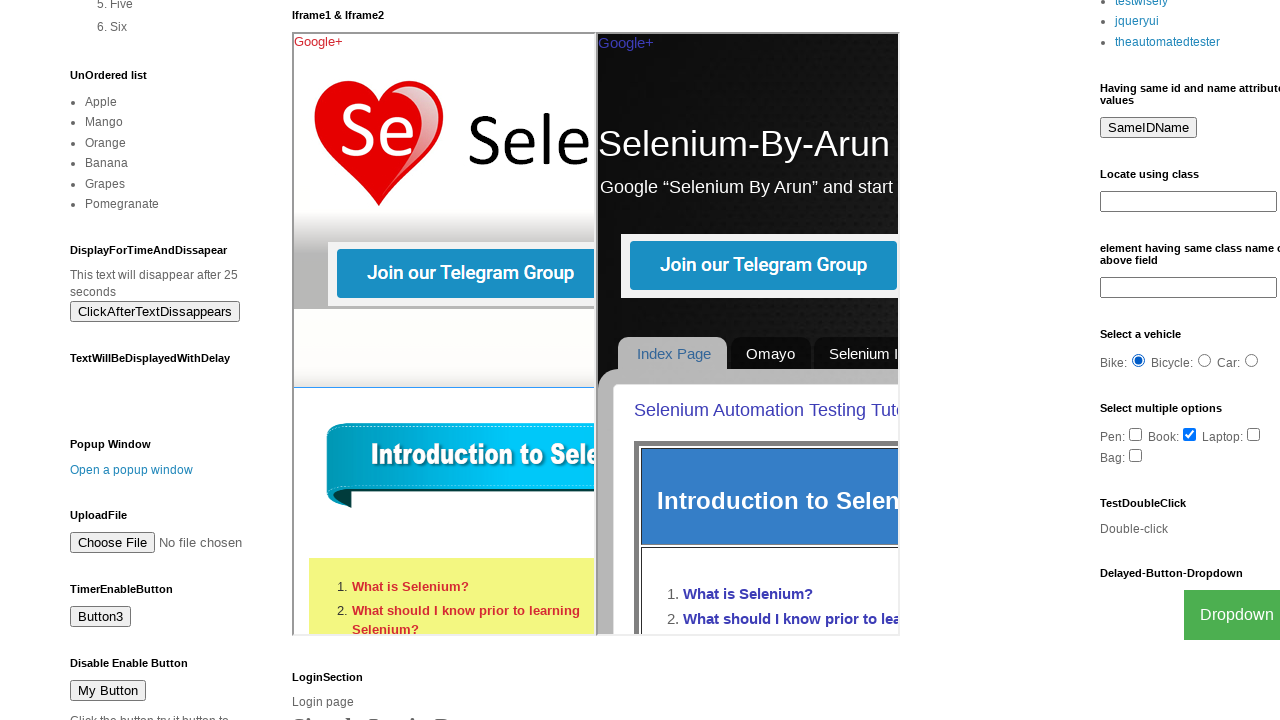